Tests a demo banking application by filling in username and password fields, clicking sign in, and verifying that a branch closing message is displayed

Starting URL: https://demo.applitools.com/

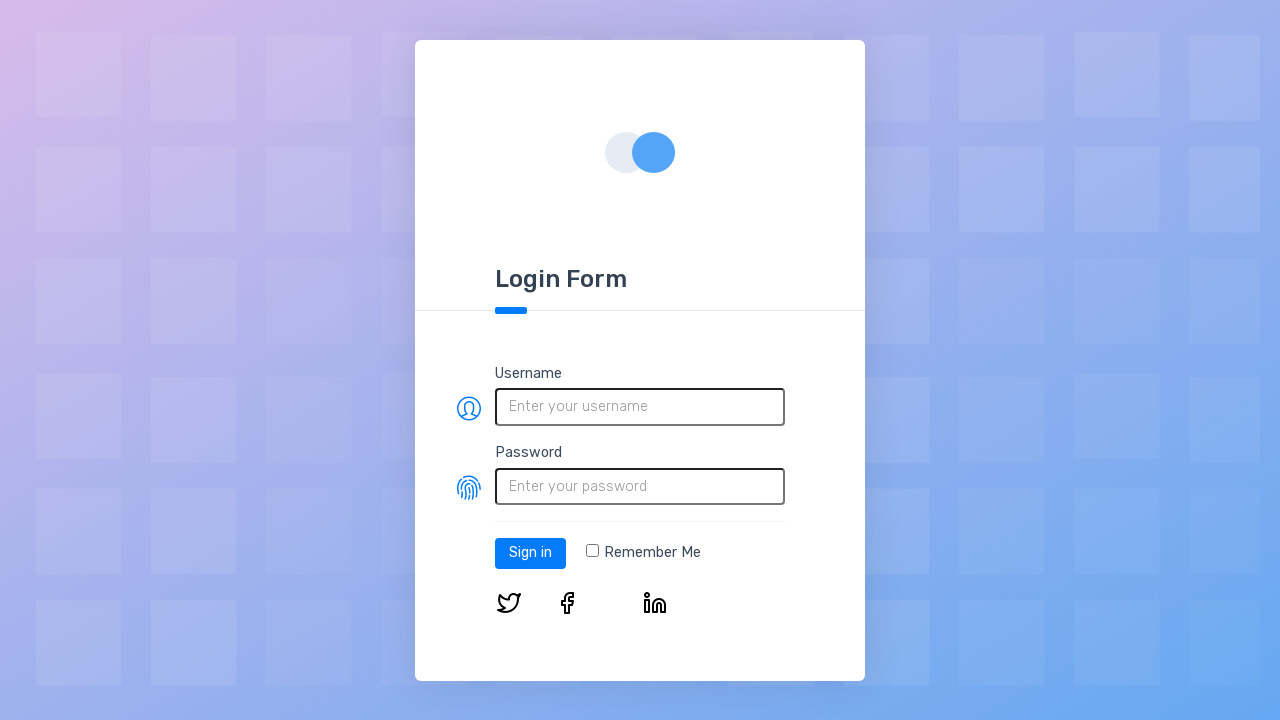

Filled username field with 'ttechno@gmail.com' on input[placeholder='Enter your username']
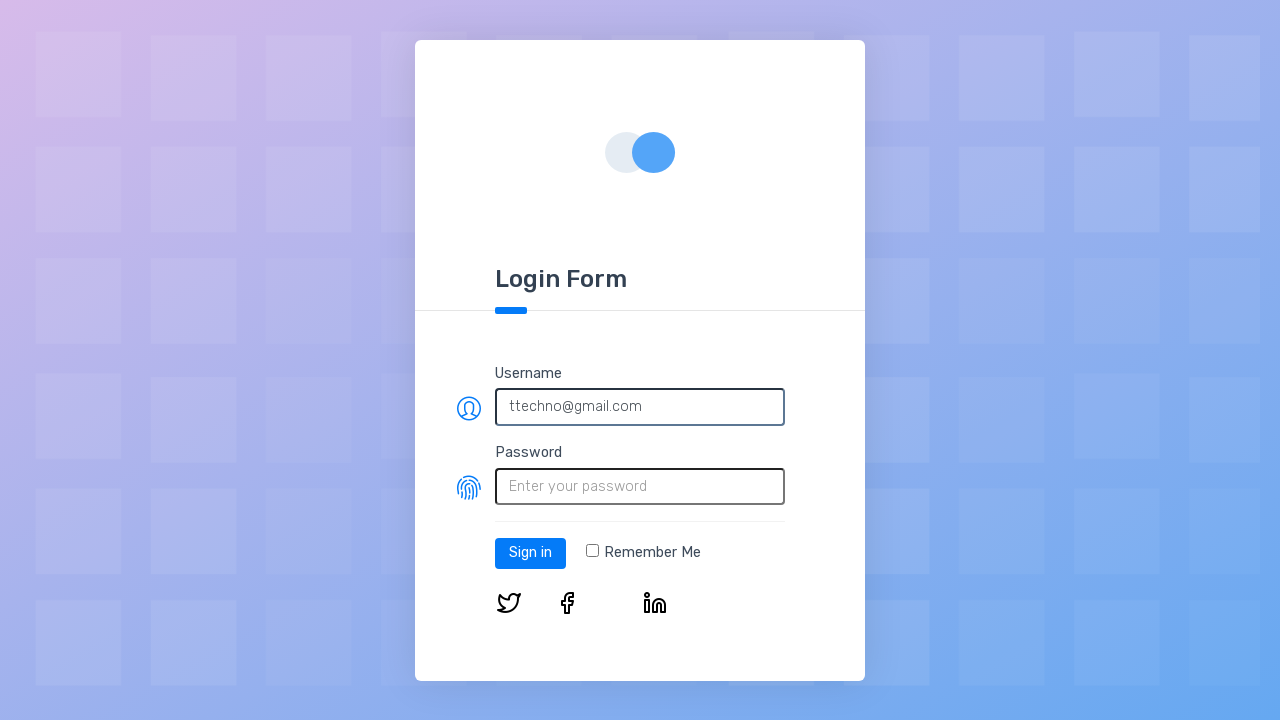

Filled password field with 'techno123.' on input[placeholder='Enter your password']
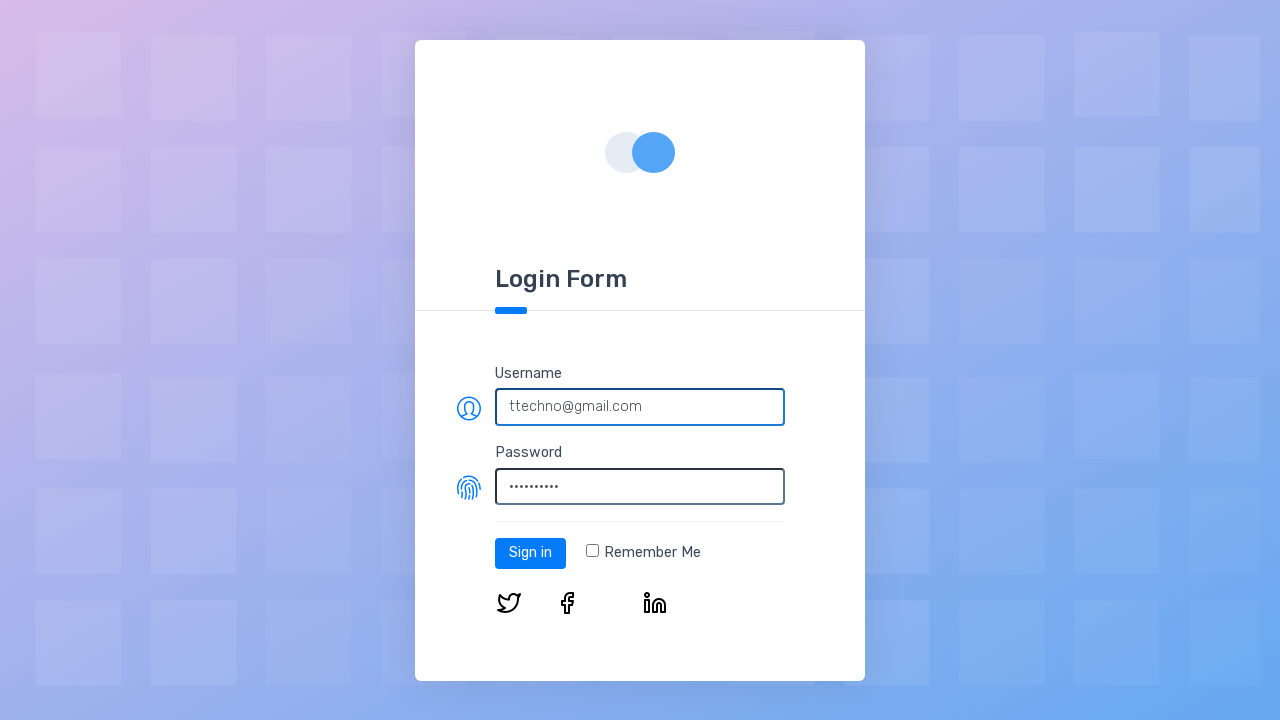

Clicked sign in button at (530, 553) on .buttons-w > a:nth-child(1)
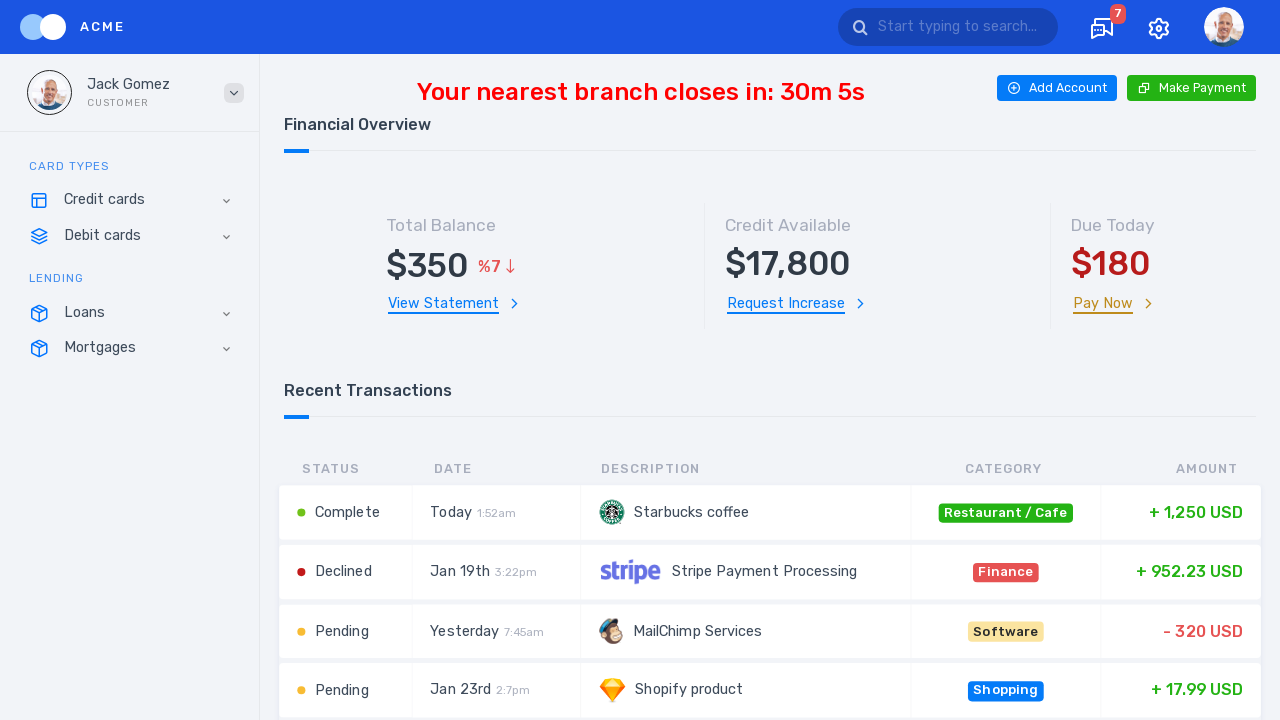

Branch closing message appeared
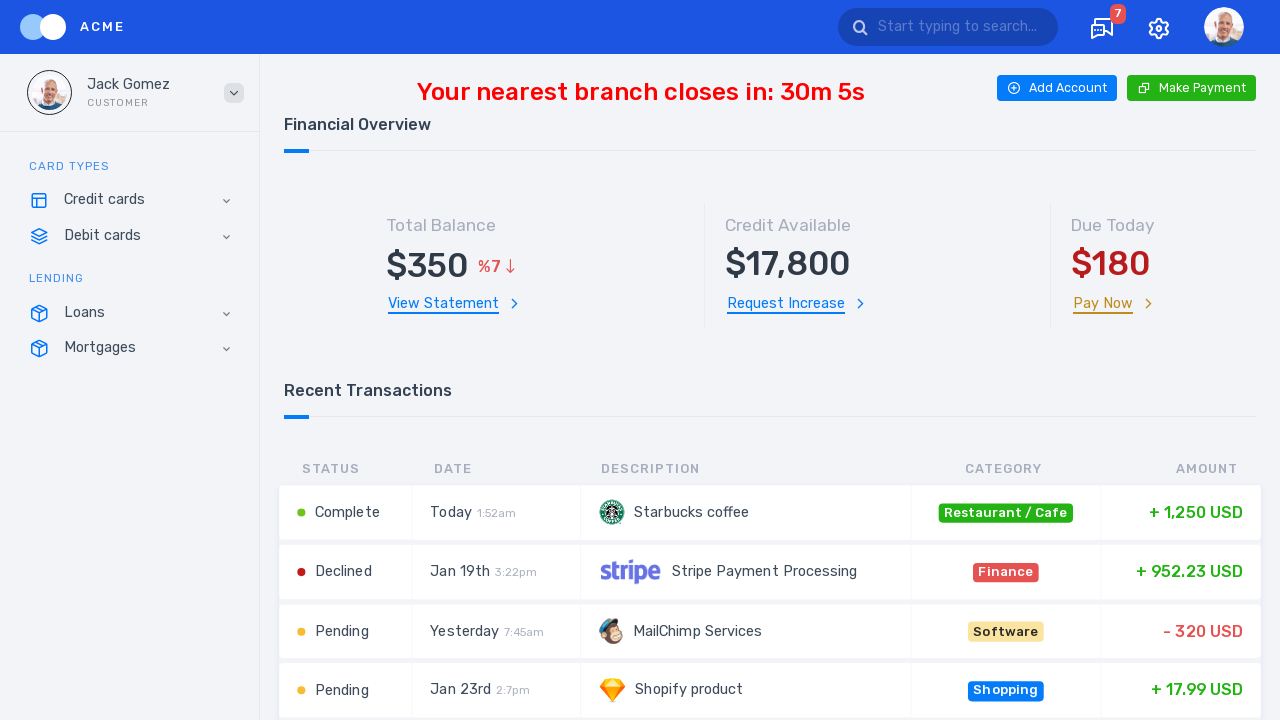

Retrieved branch closing message text
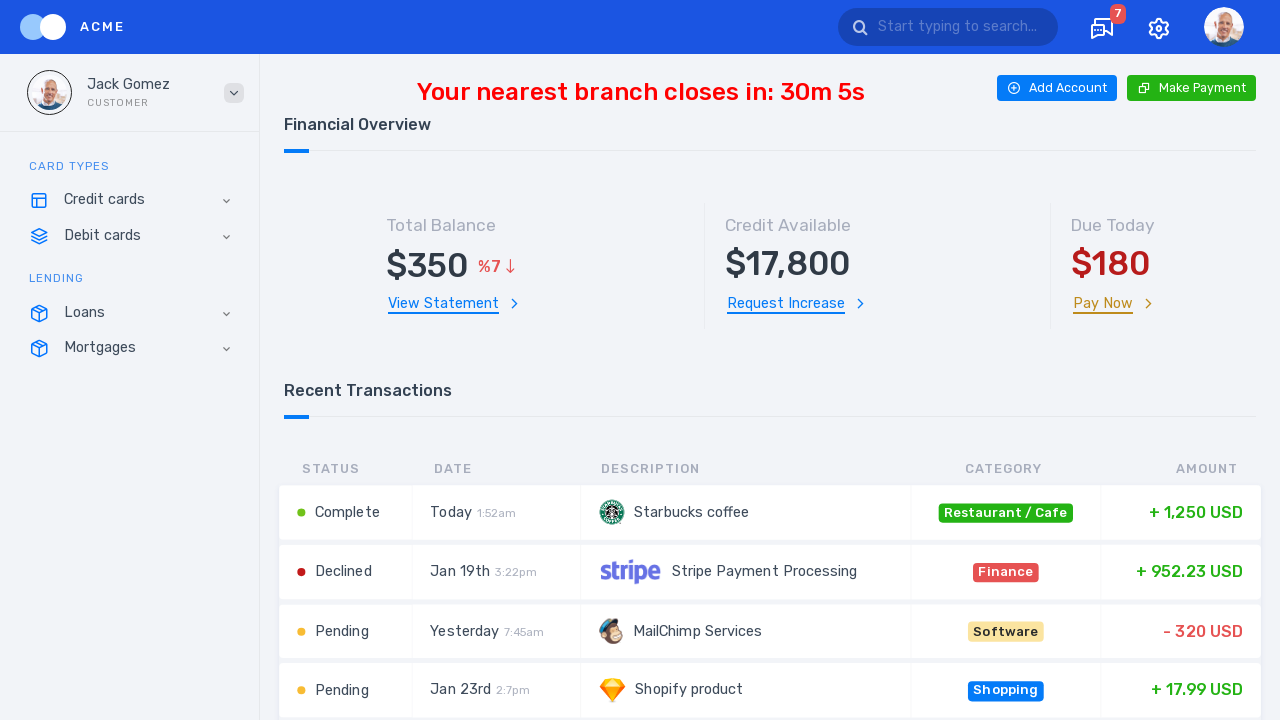

Verified branch closing message contains expected text
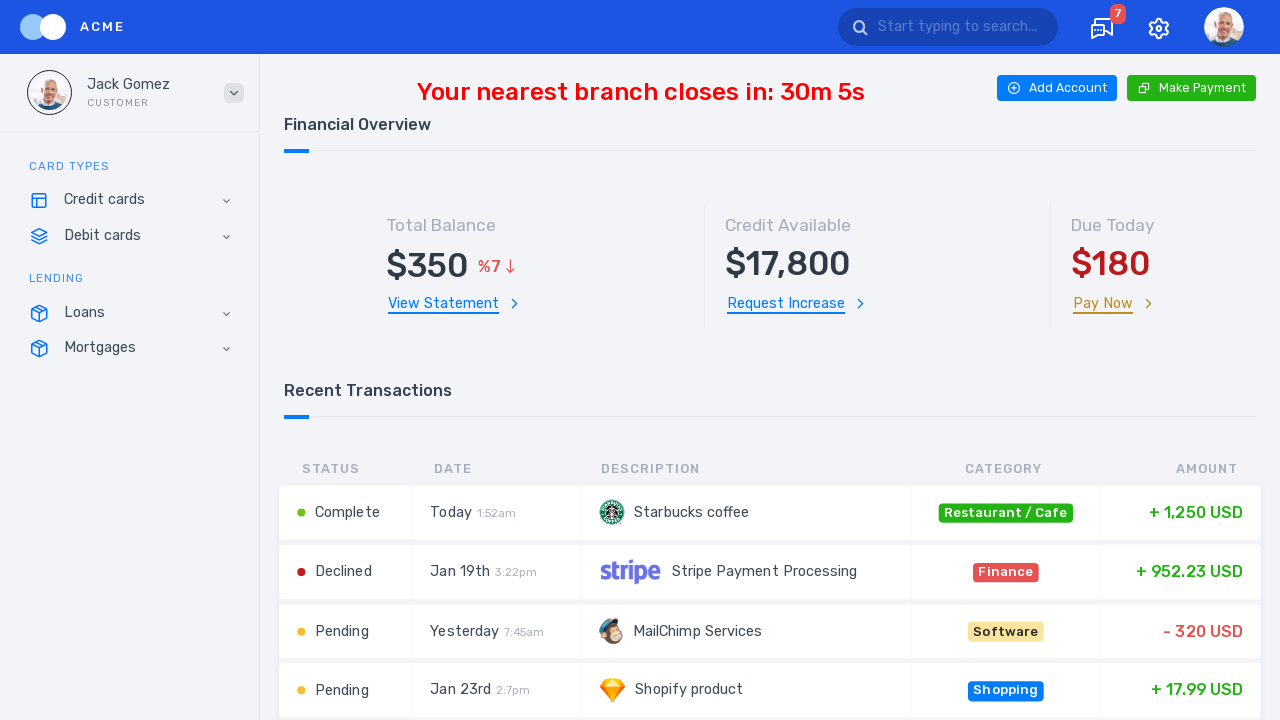

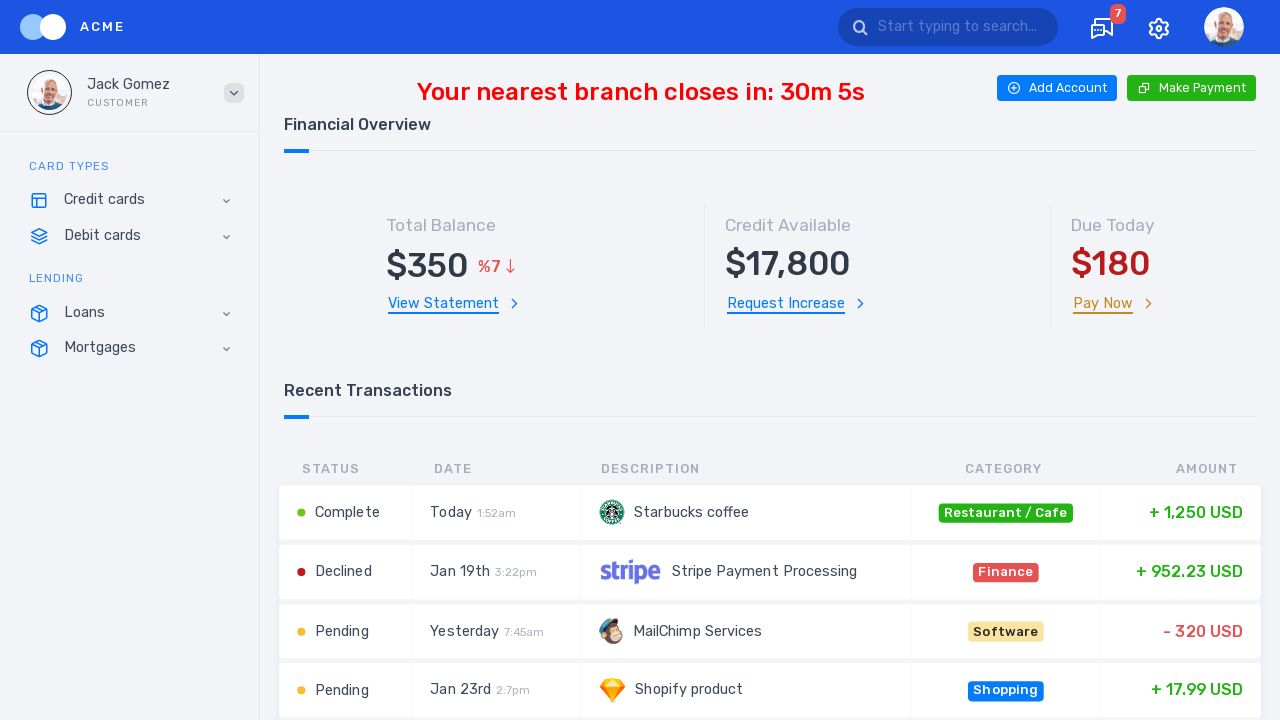